Tests calculator addition by clicking buttons 1 + 2 and verifying the result equals 3

Starting URL: https://nuix.github.io/SDET/senior-sdet/stagingCalc/index.html

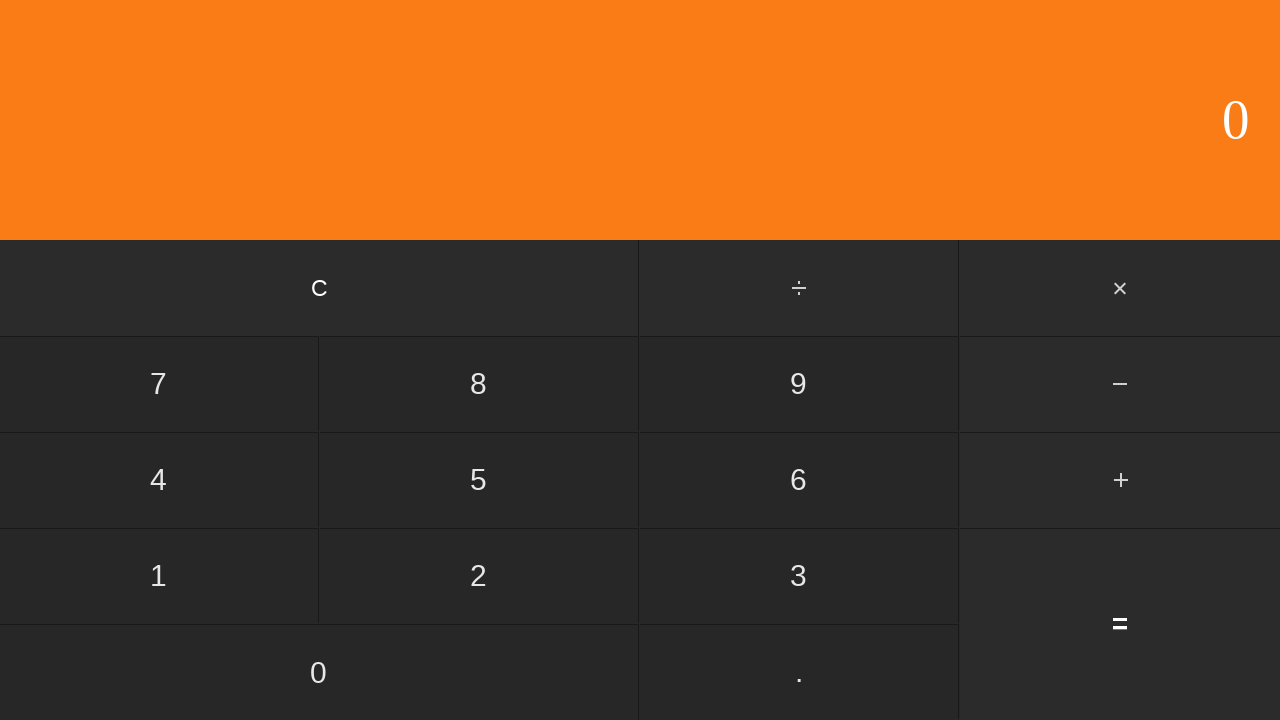

Navigated to calculator application
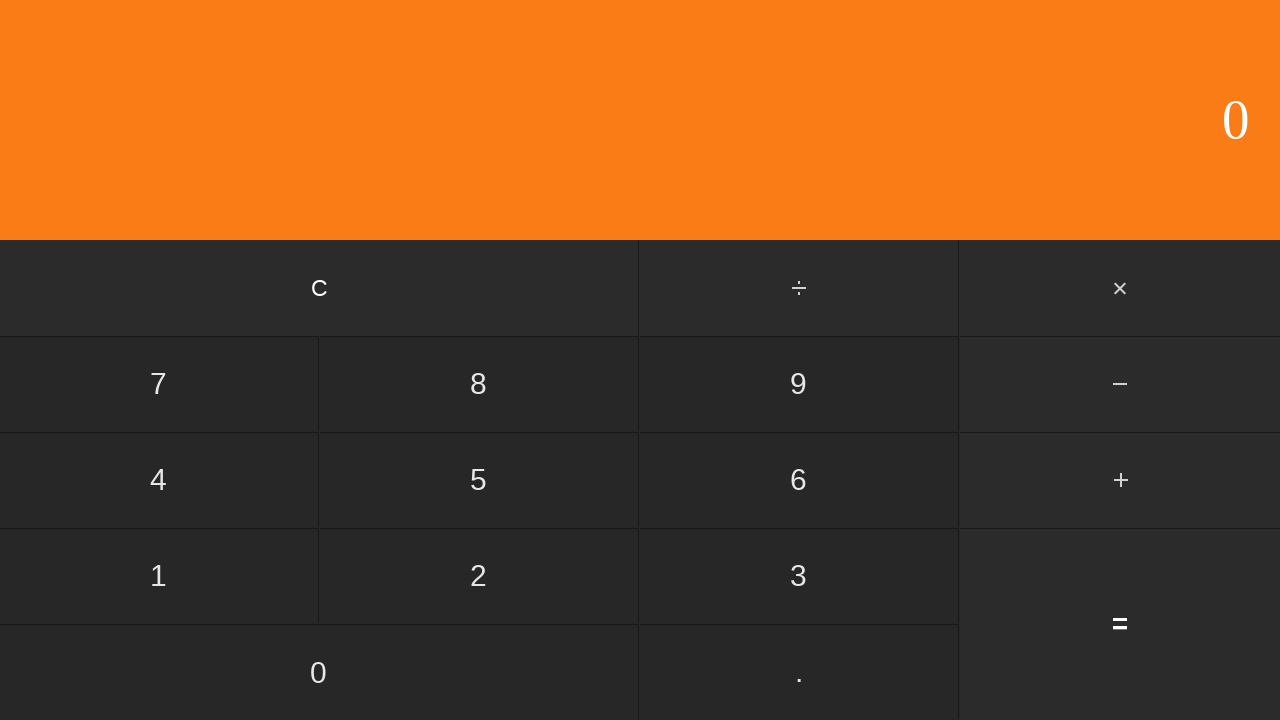

Clicked number 1 button at (159, 576) on input[value='1']
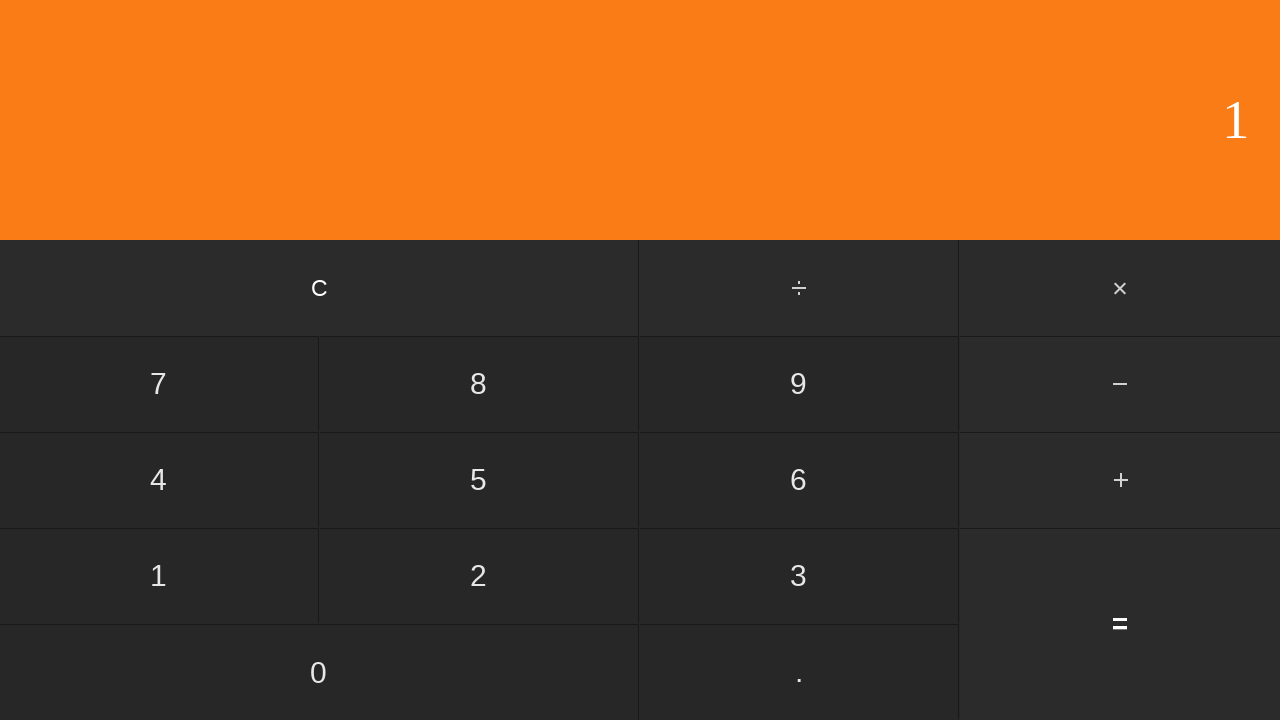

Clicked add button at (1120, 480) on #add
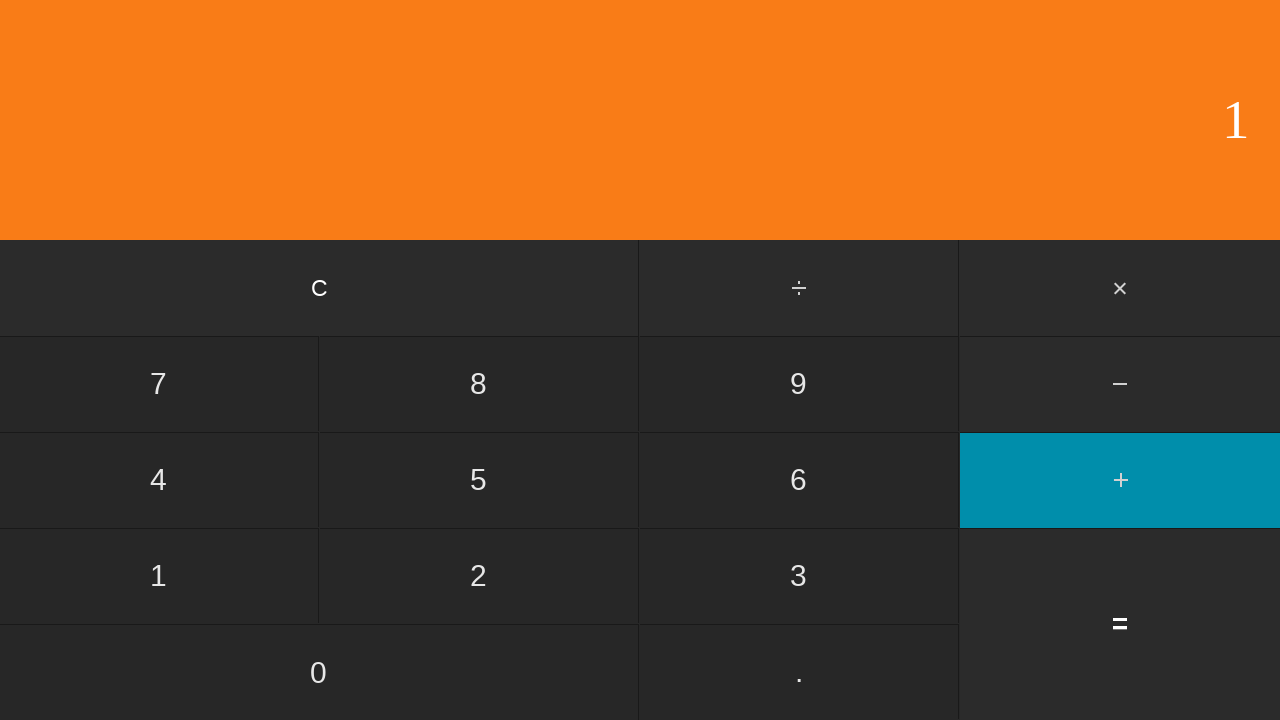

Clicked number 2 button at (479, 576) on input[value='2']
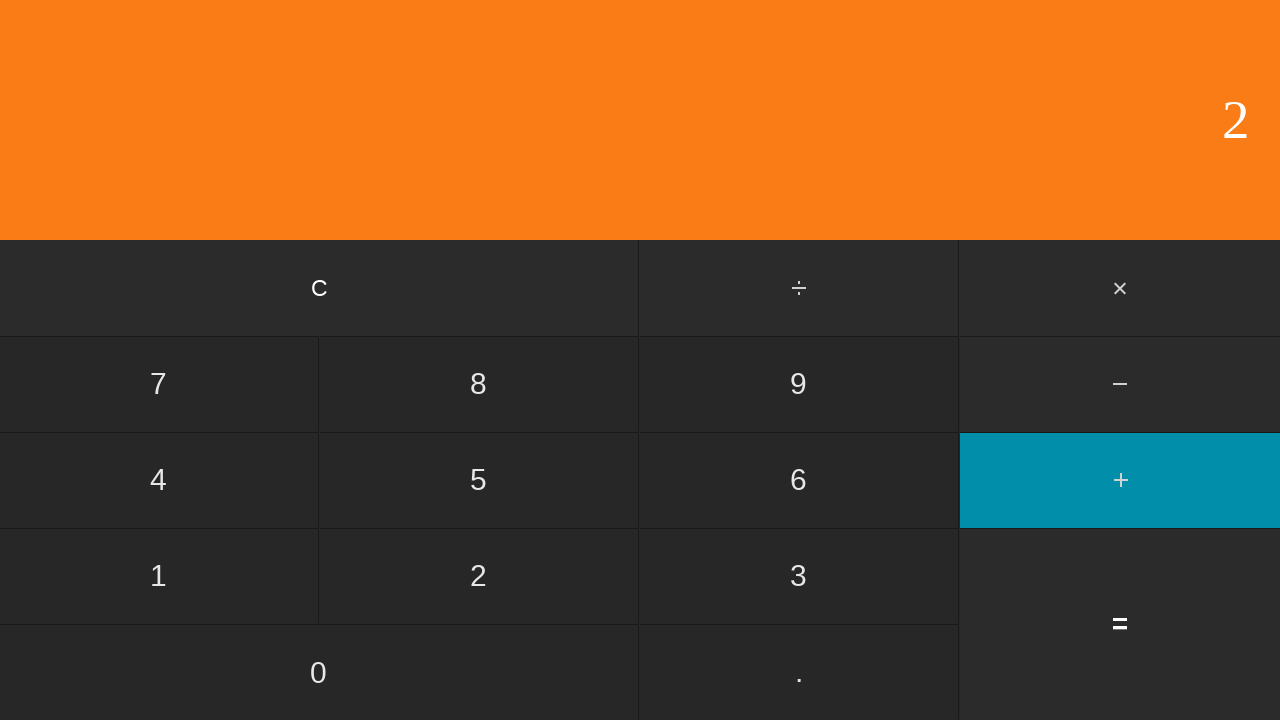

Clicked equals button at (1120, 624) on input[value='=']
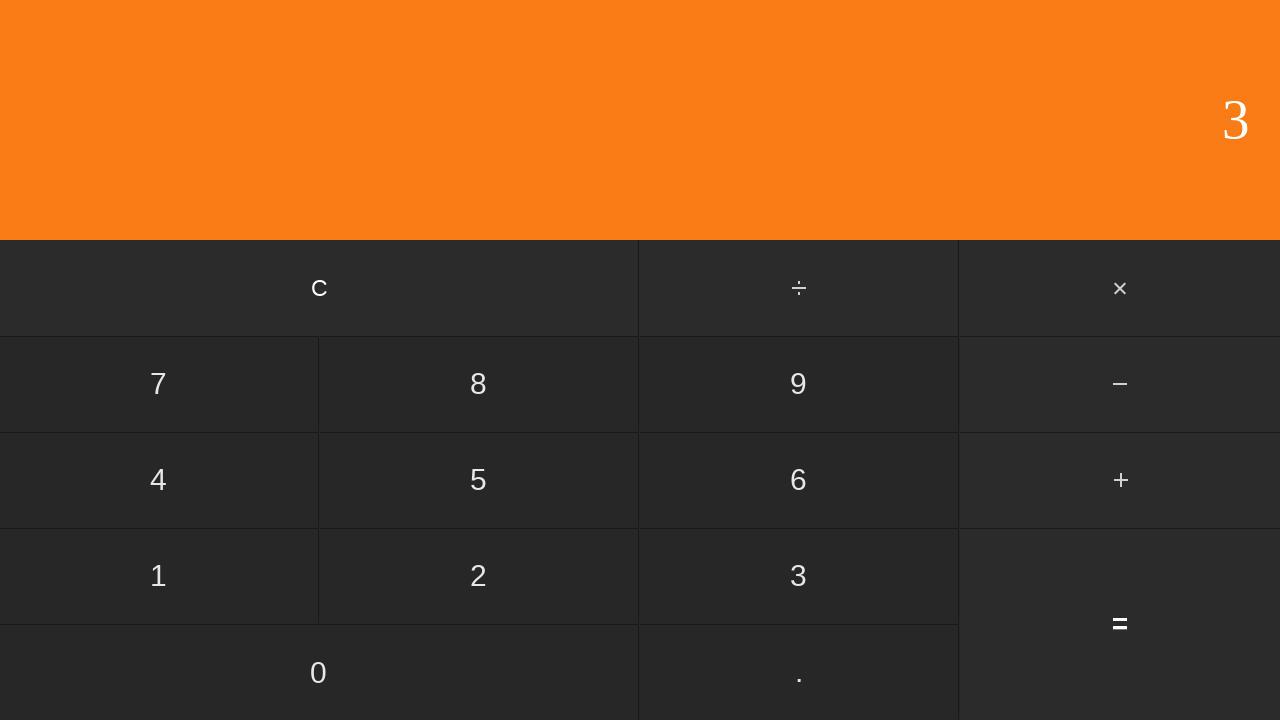

Retrieved display result text
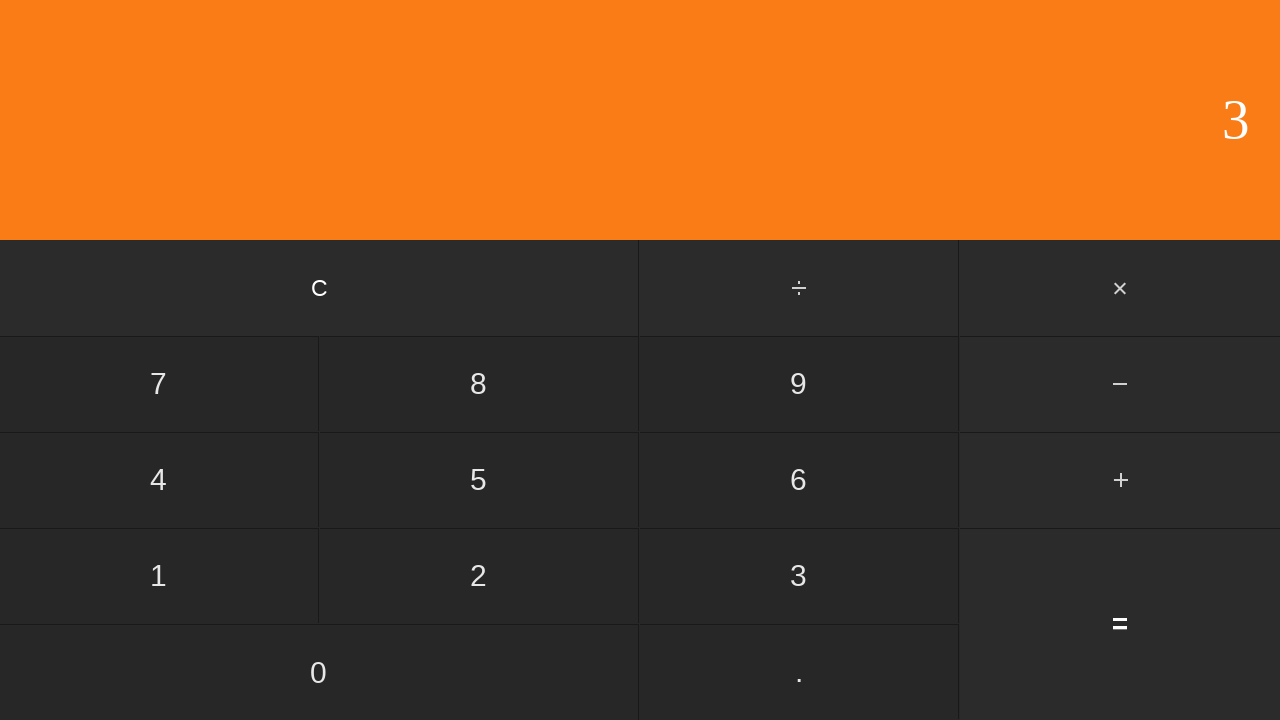

Verified result equals 3 - addition test passed
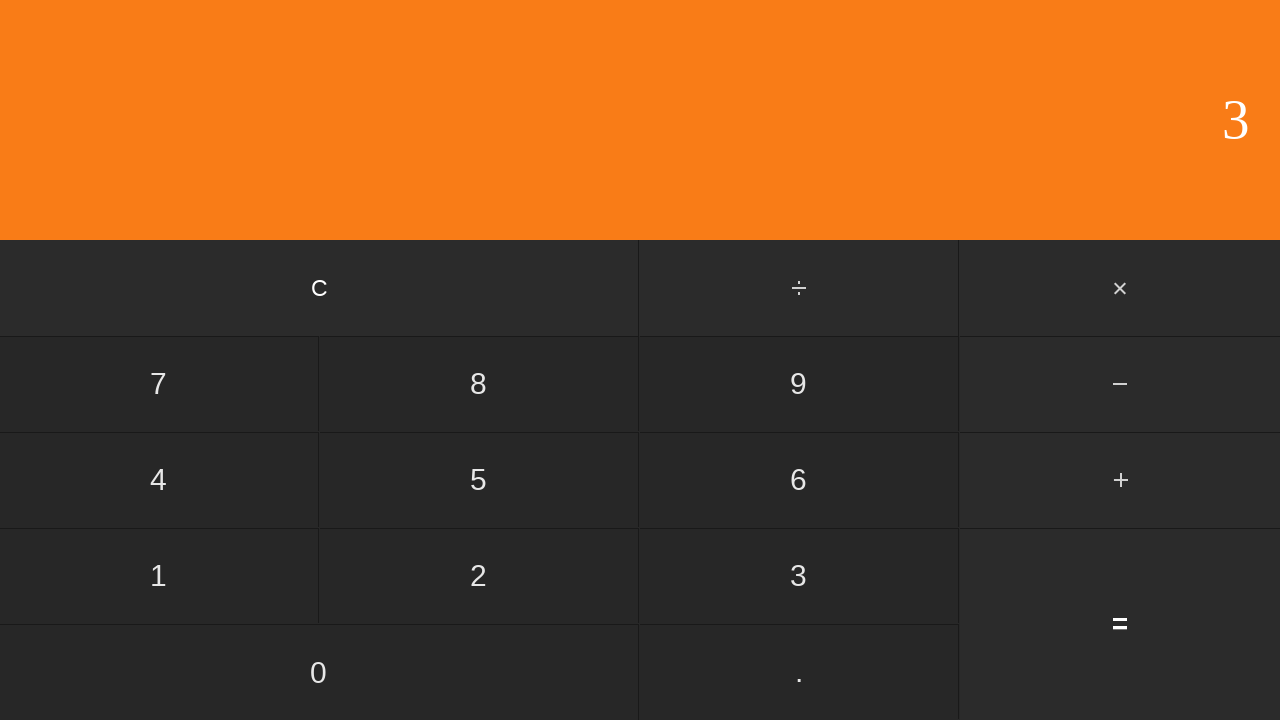

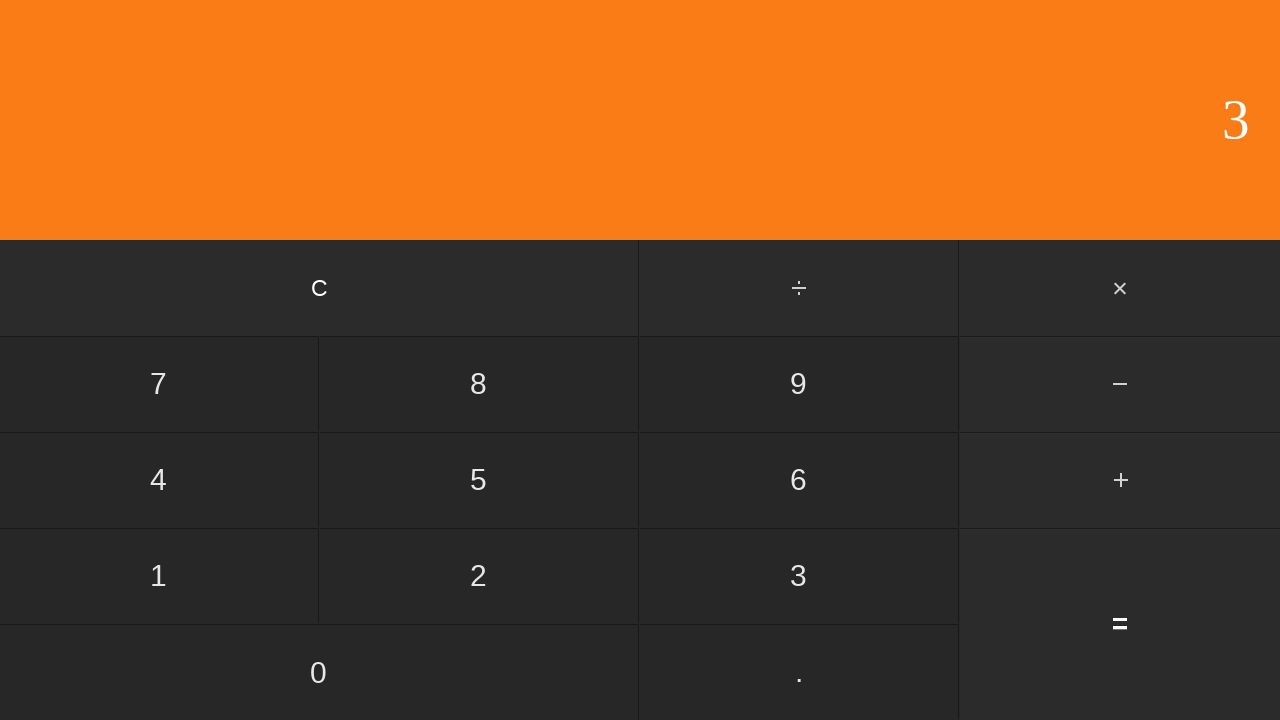